Tests stock search functionality by entering a search term "通讯" (communications) in the search box, clicking the search button, and waiting for results to display.

Starting URL: https://www.byhy.net/cdn2/files/selenium/stock1.html

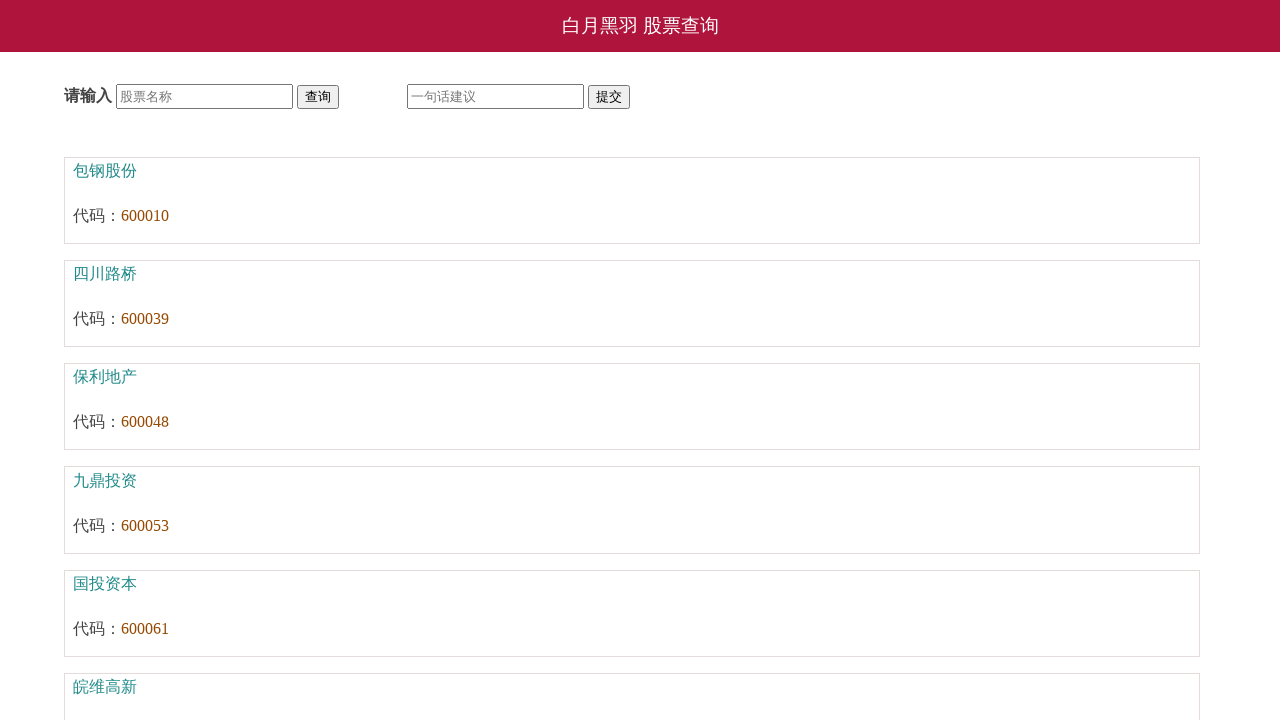

Filled search field with '通讯' (communications) on #kw
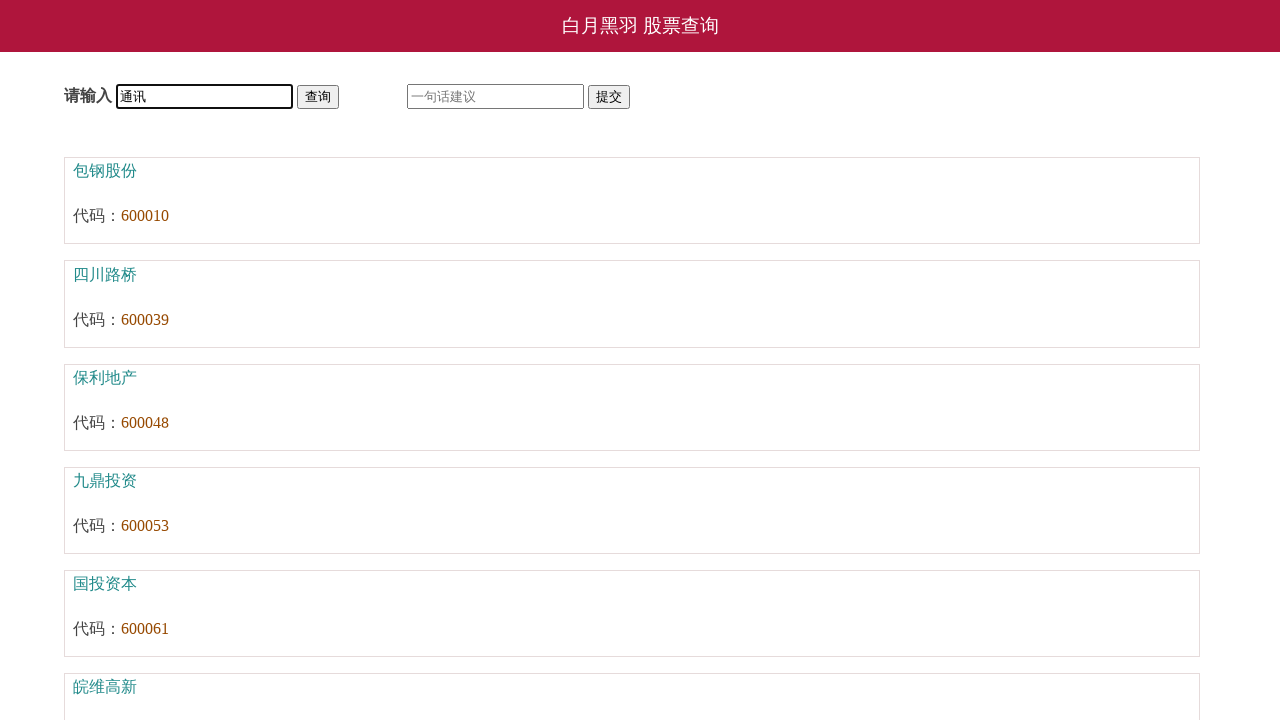

Clicked search button to execute search at (318, 97) on #go
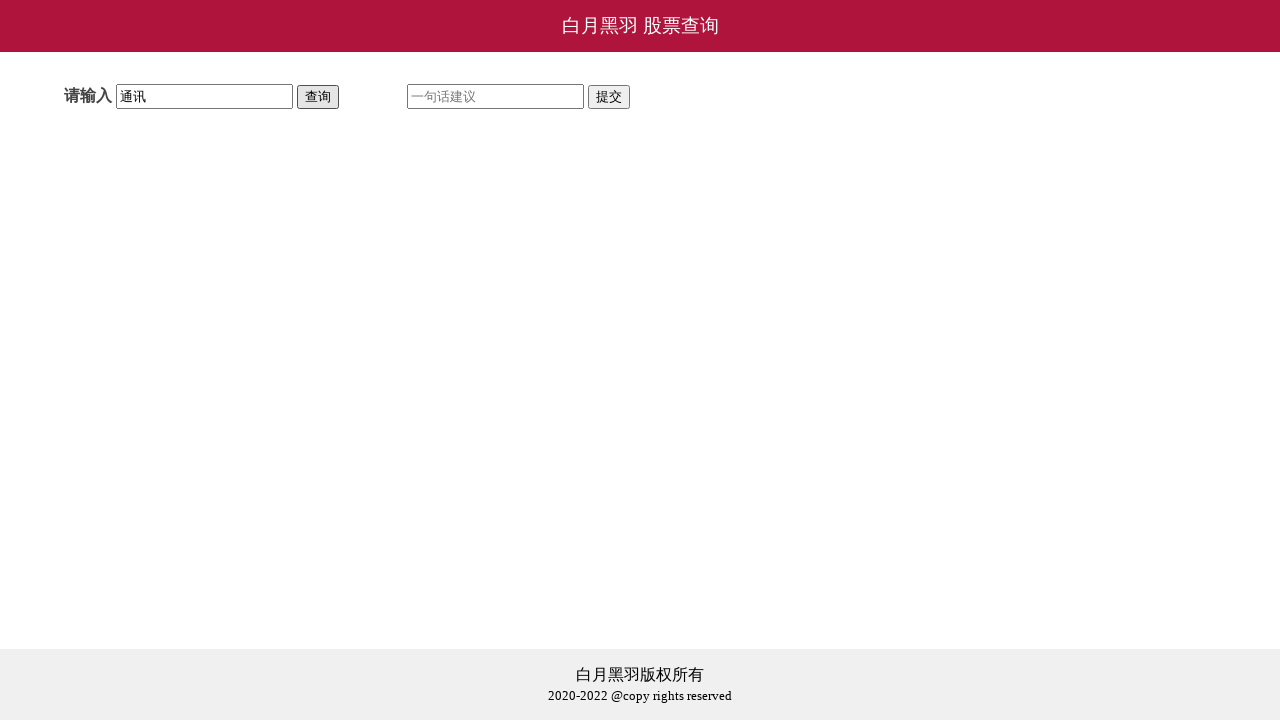

Search results loaded successfully
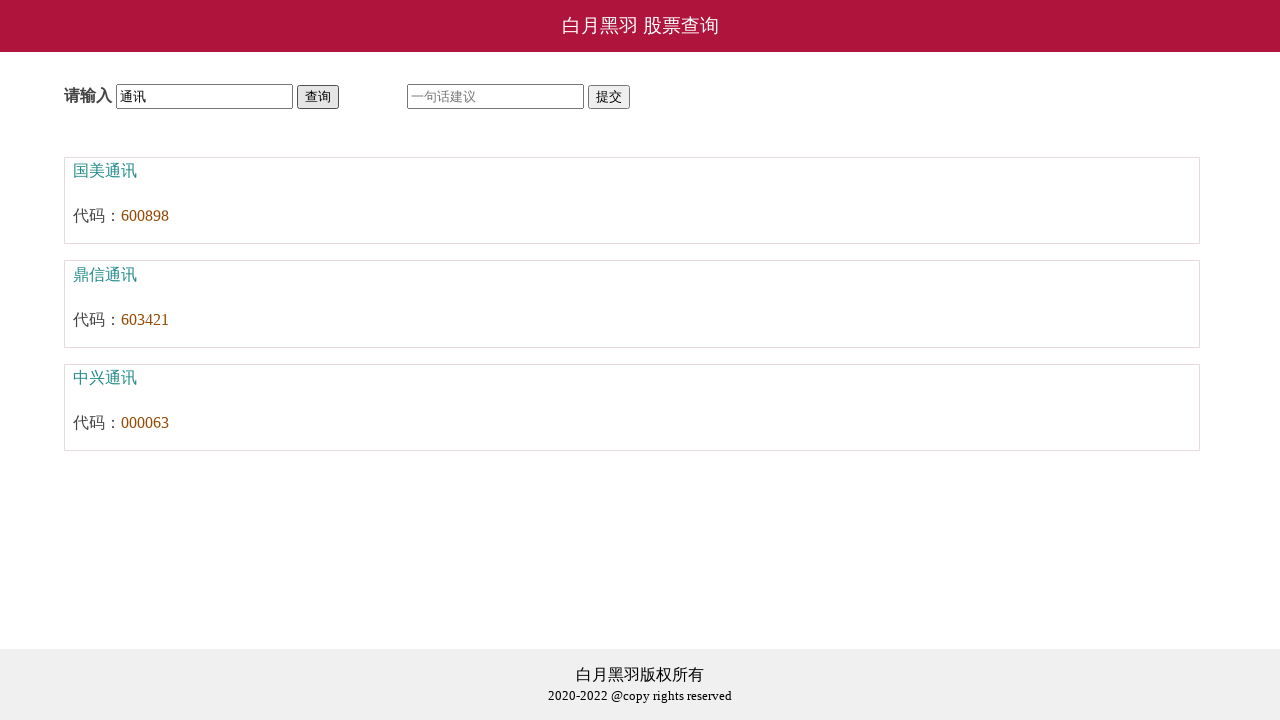

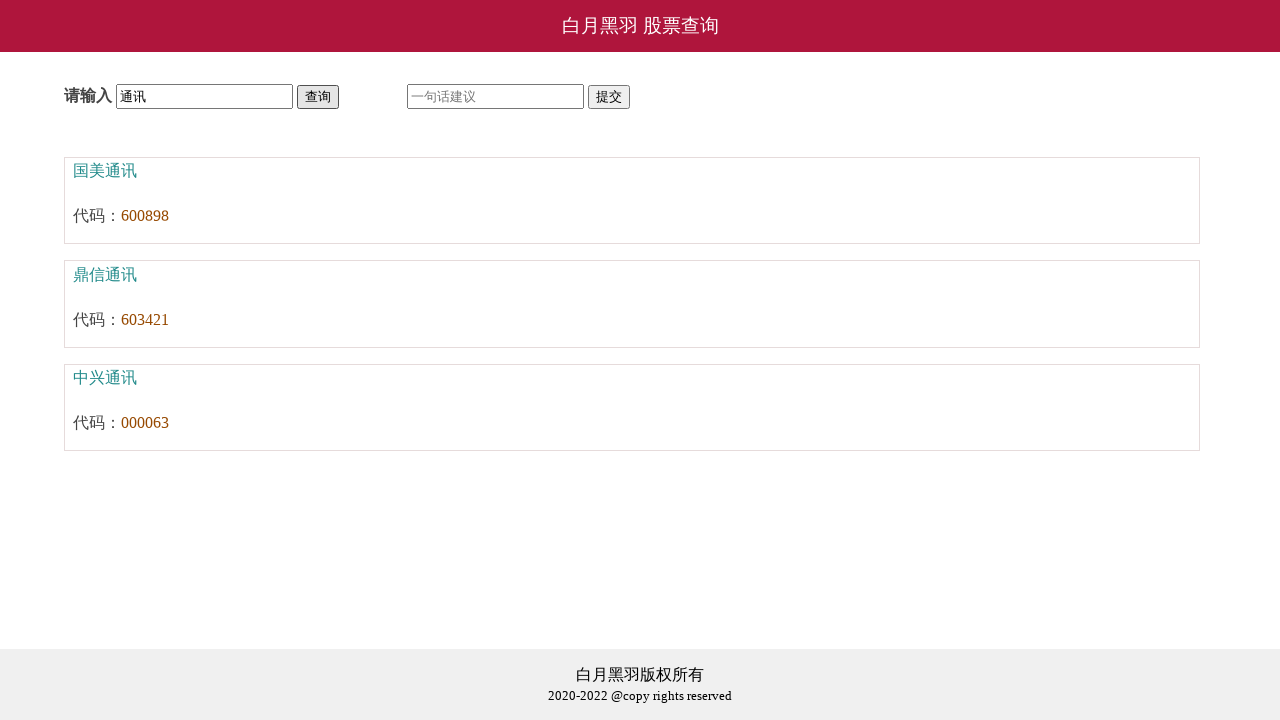